Tests the complete e-commerce flow of browsing phones, viewing a product, adding it to cart, handling the confirmation alert, and navigating to the cart page on the DemoBlaze demo store.

Starting URL: https://demoblaze.com/index.html

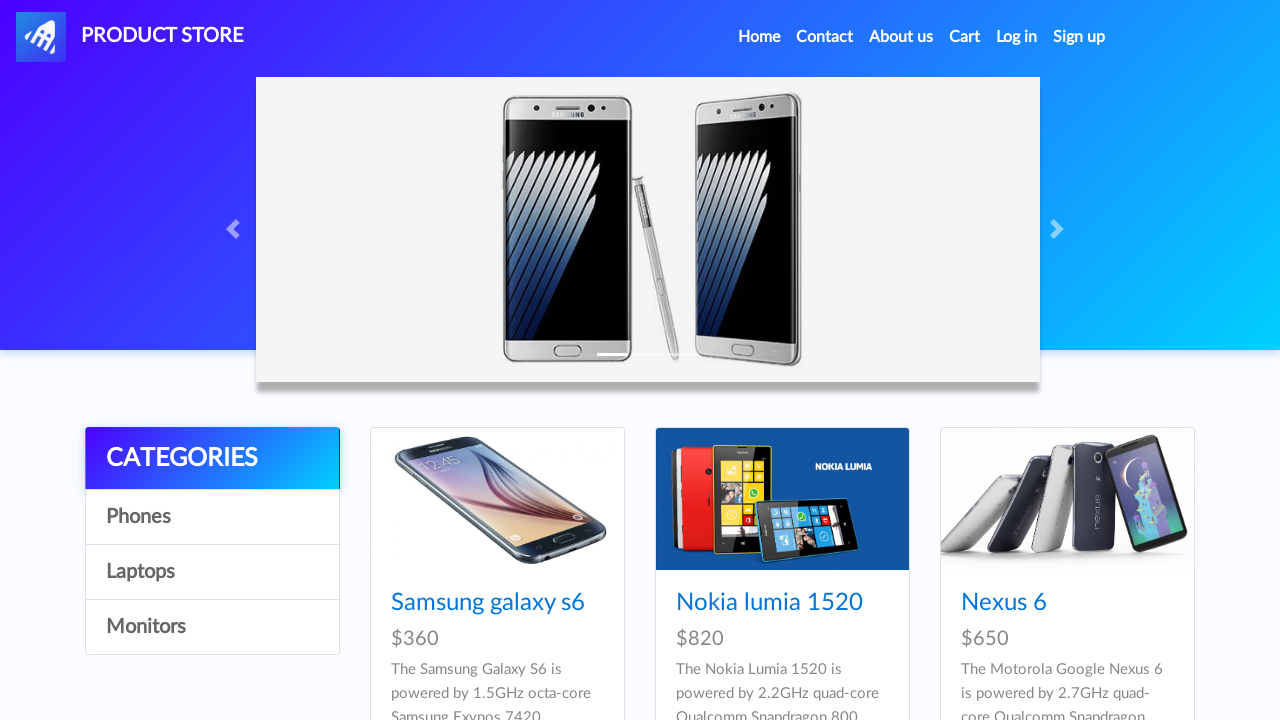

Clicked on Phones category at (212, 517) on xpath=//*[text() = 'Phones']
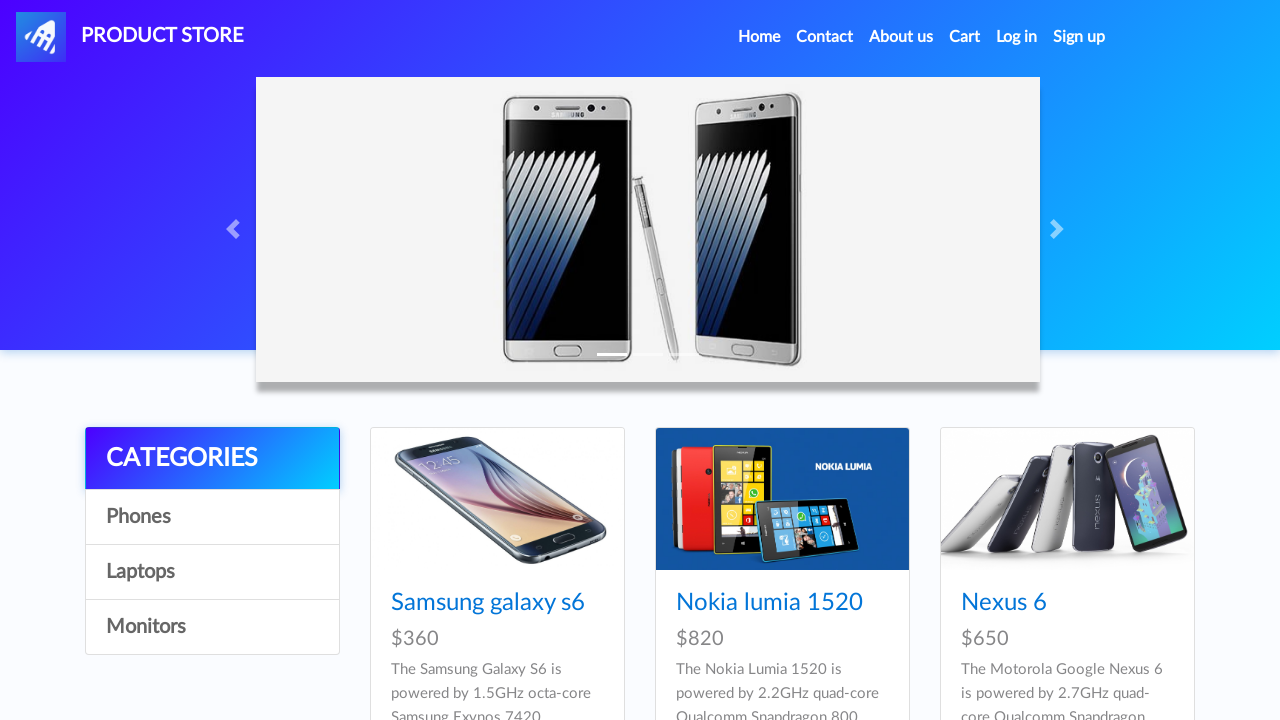

Waited for product images to load
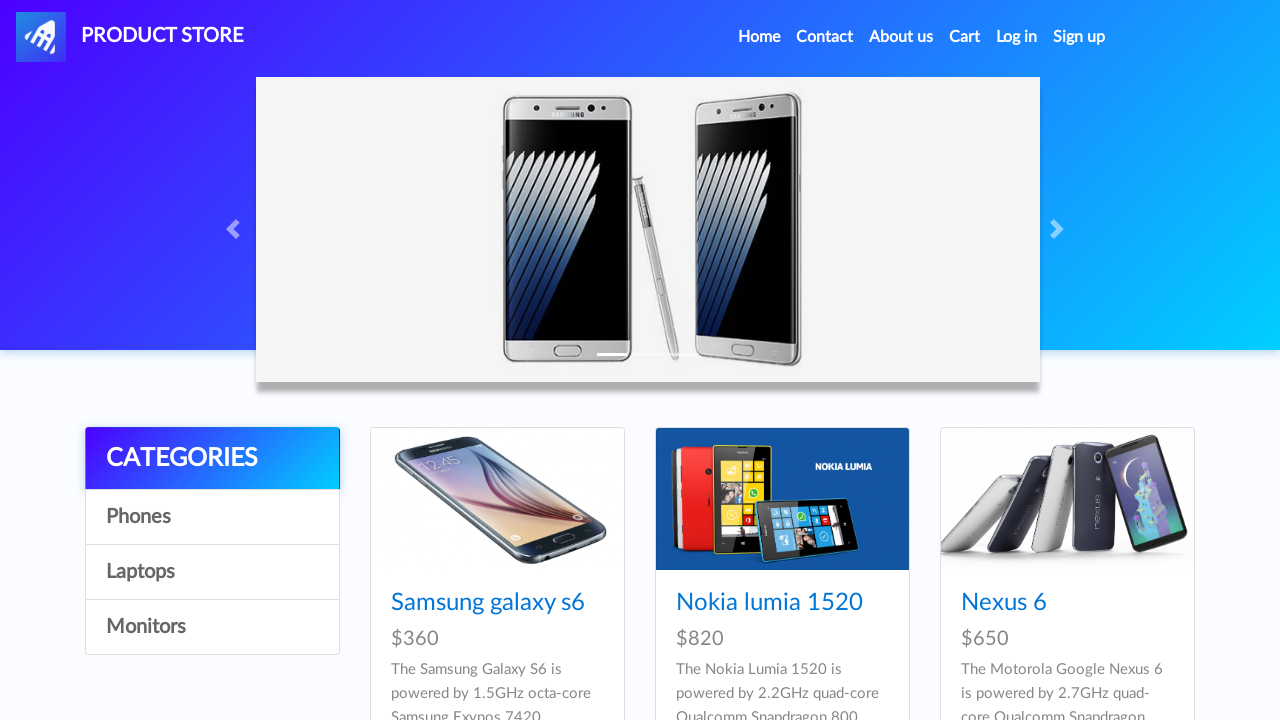

Clicked on first product image at (497, 499) on img.card-img-top.img-fluid
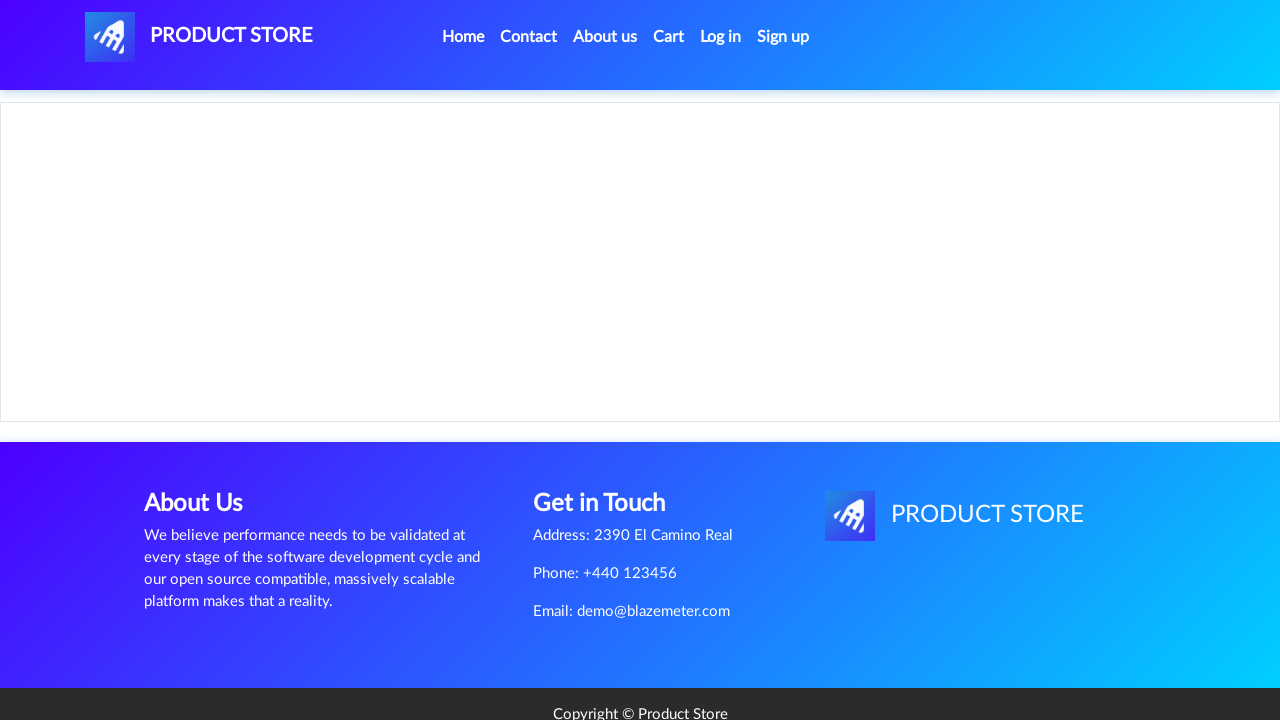

Waited for product page to load with Add to cart button
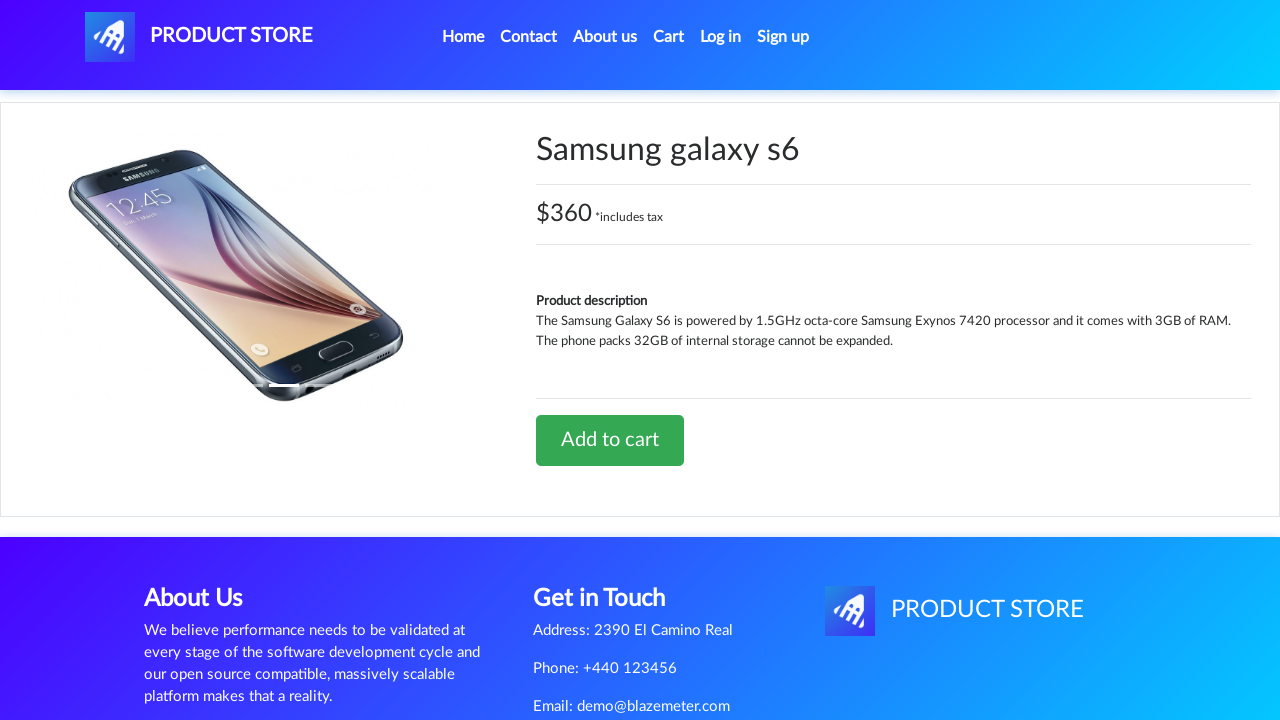

Clicked Add to cart button at (610, 440) on xpath=//*[text() = 'Add to cart']
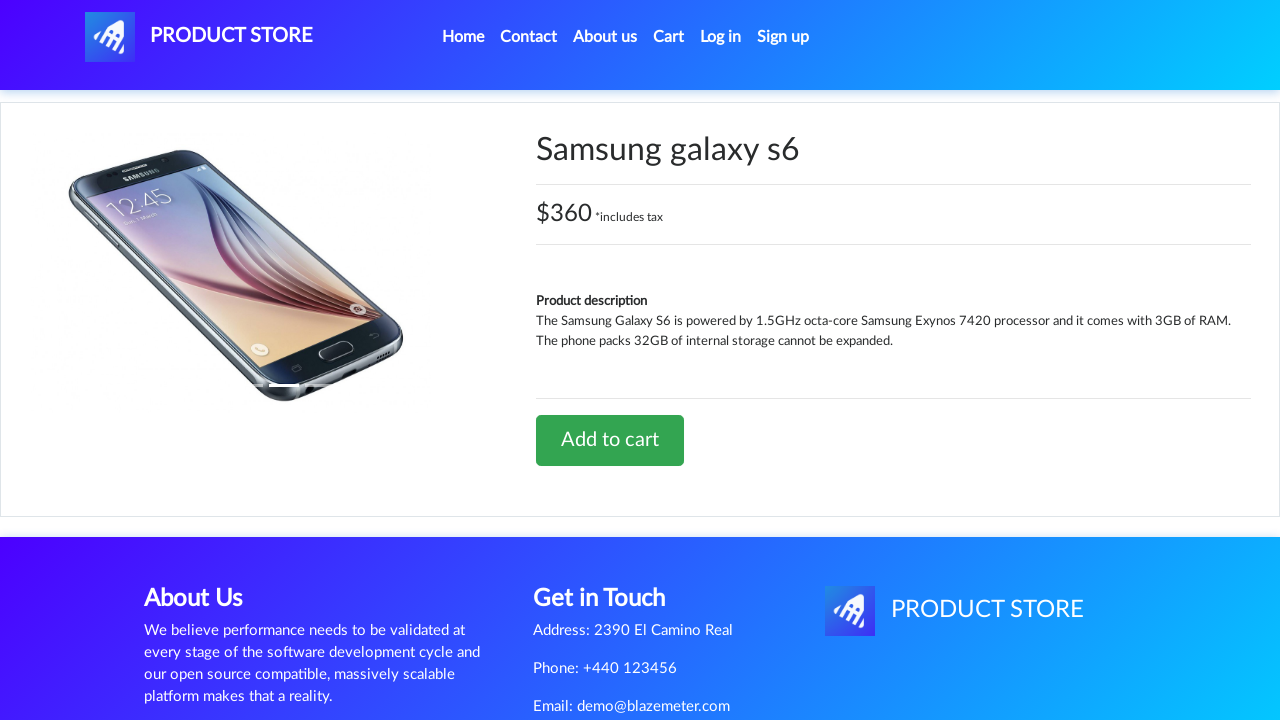

Set up dialog handler to accept confirmation alert
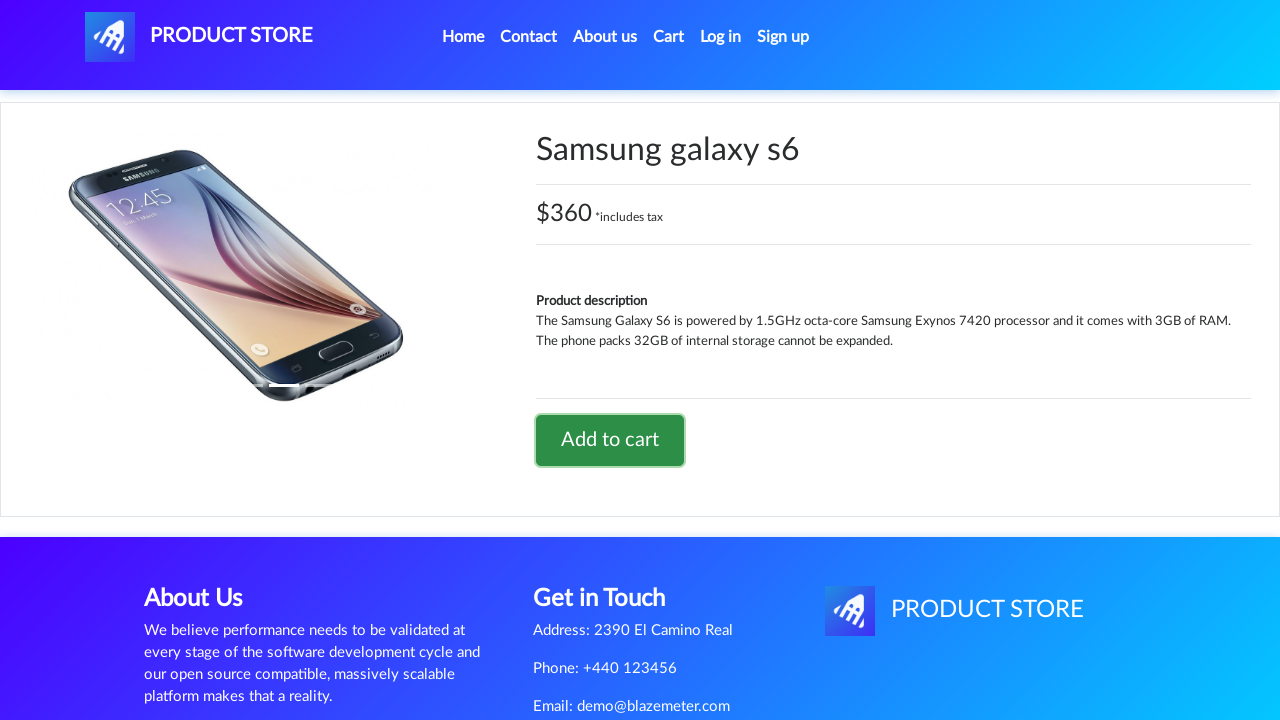

Waited for confirmation alert to be handled
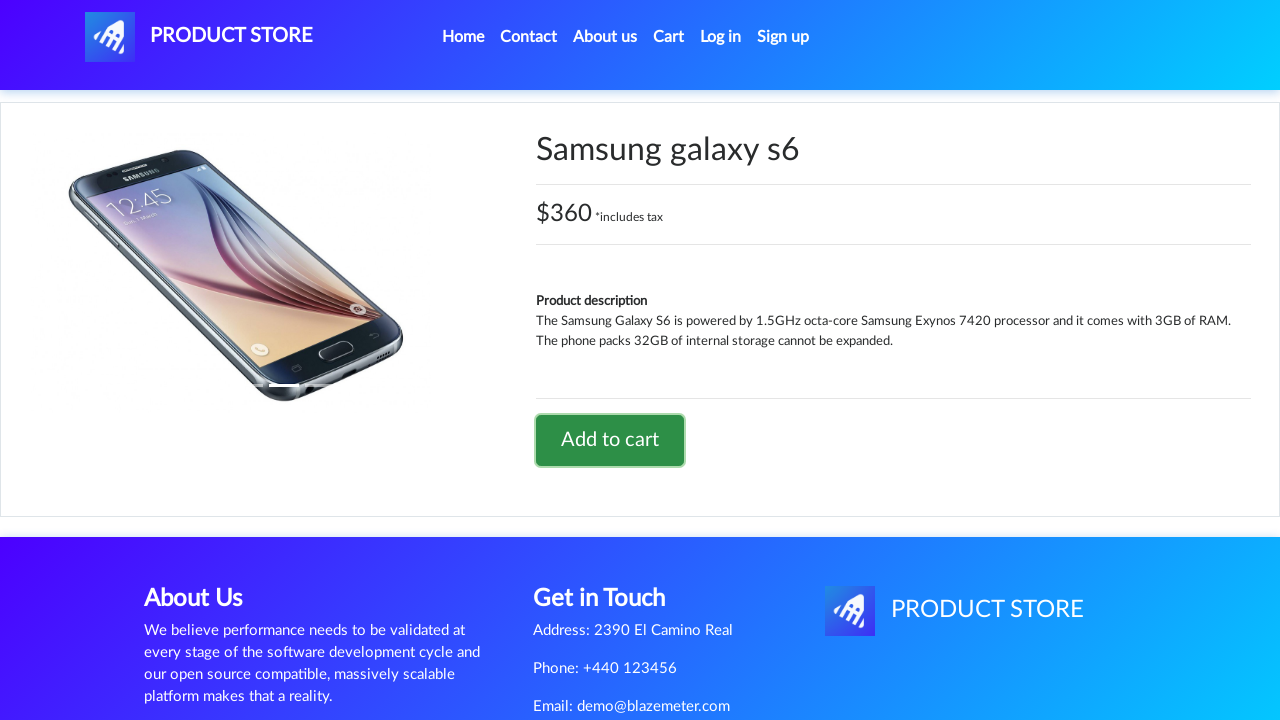

Clicked on Cart navigation link at (669, 37) on xpath=//*[text() = 'Cart']
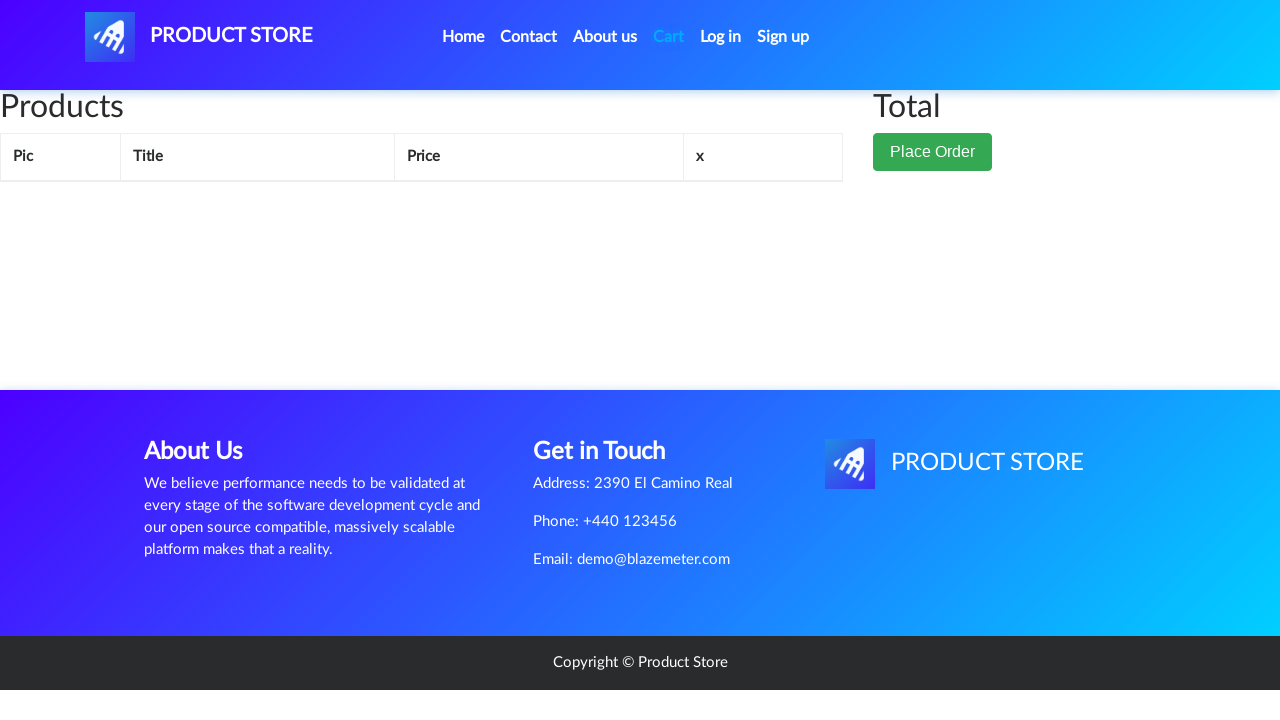

Waited for cart page to load with cart items table
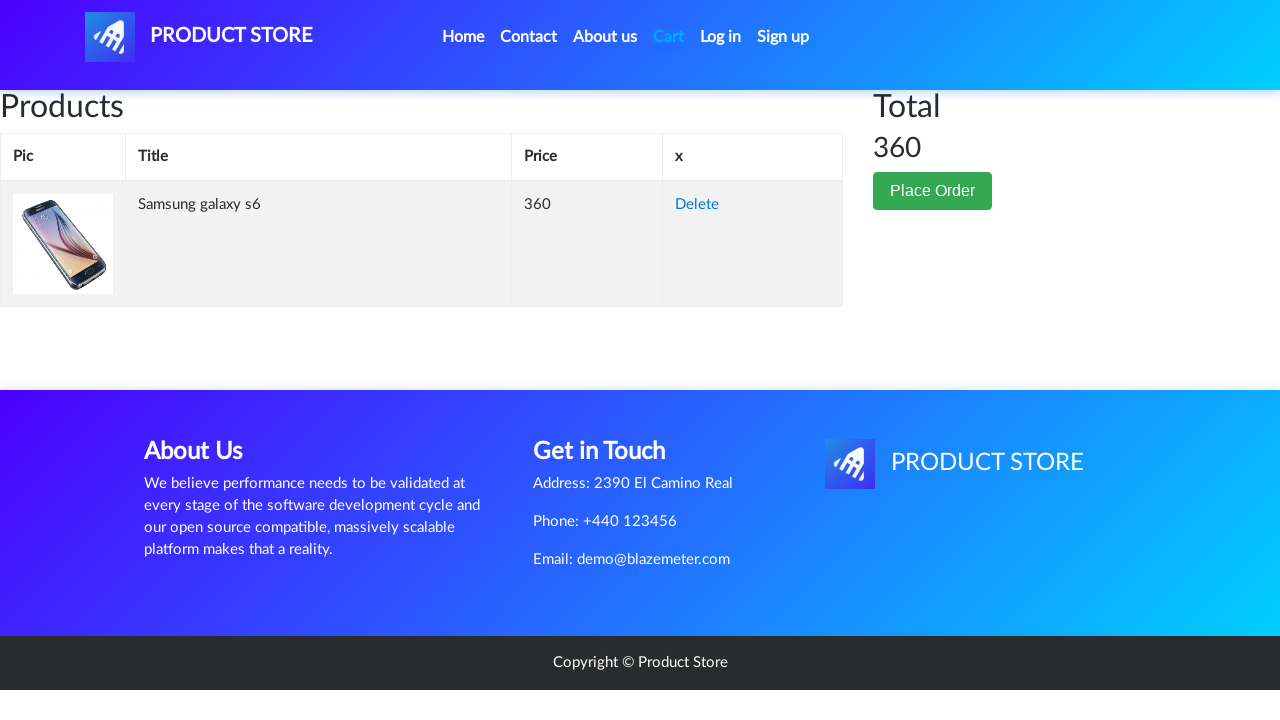

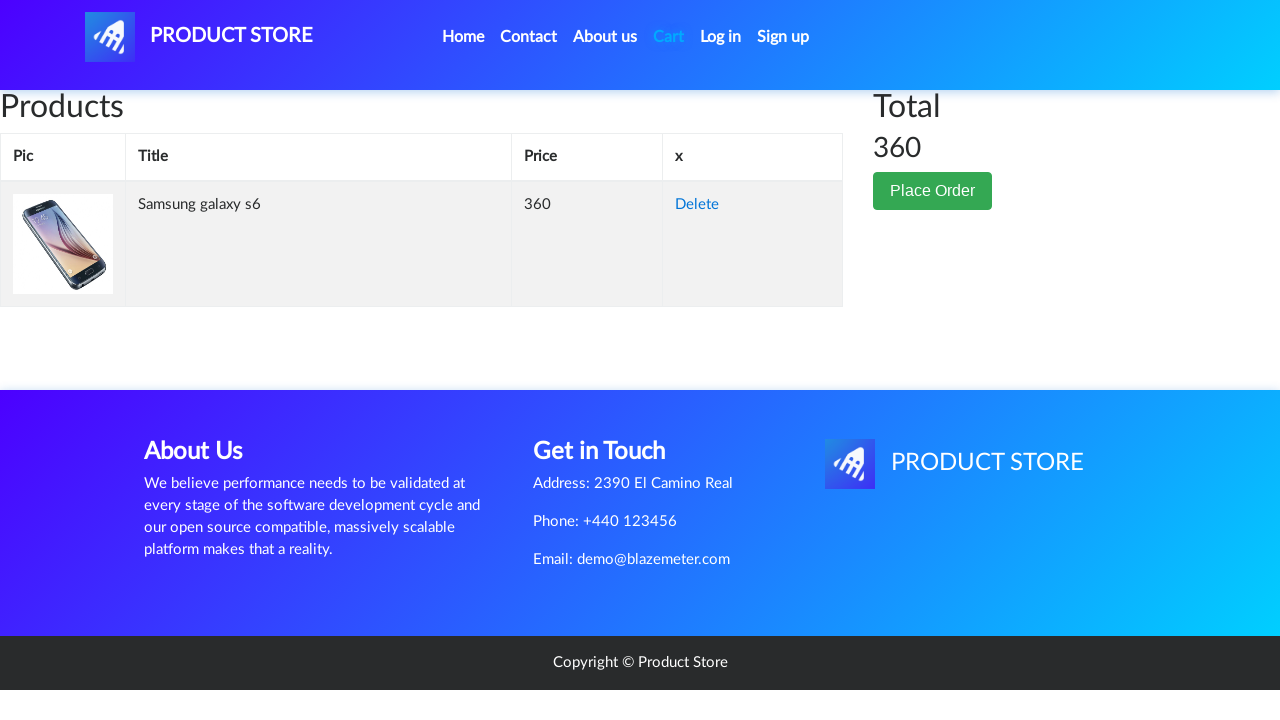